Tests datalist input by clicking and typing a value from the available options

Starting URL: https://bonigarcia.dev/selenium-webdriver-java/web-form.html

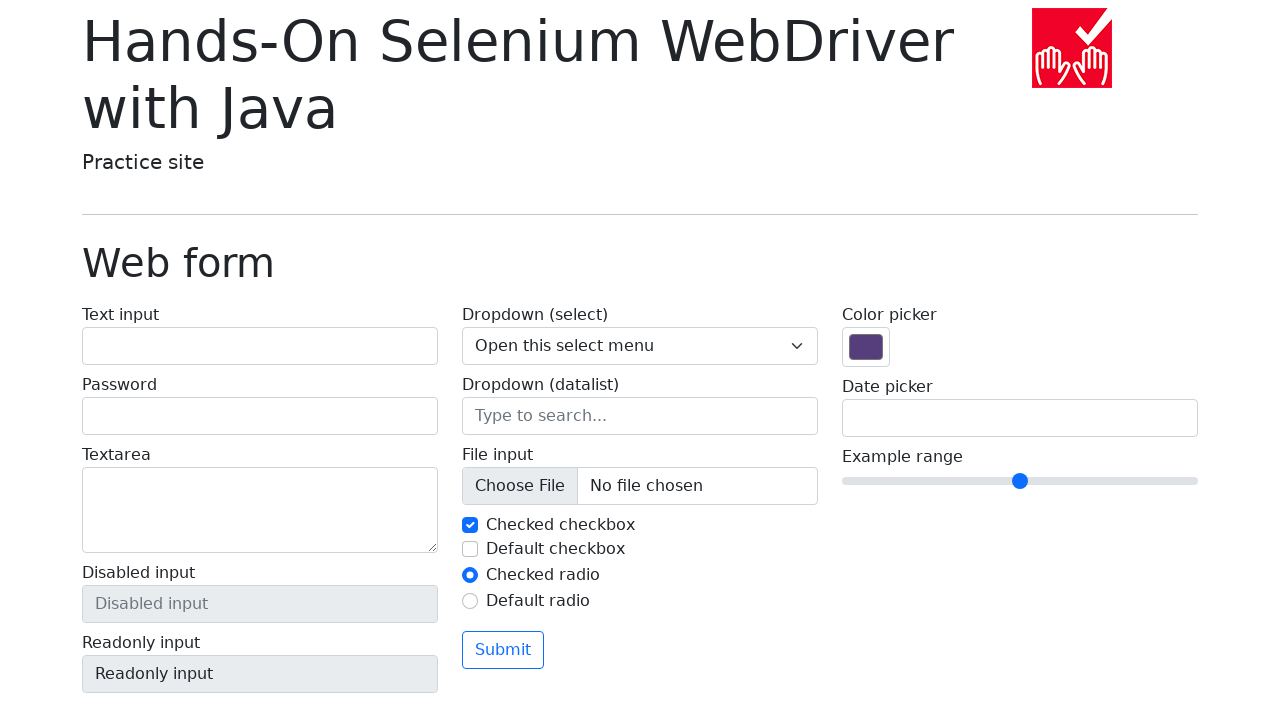

Clicked on datalist input field at (640, 416) on input[name='my-datalist']
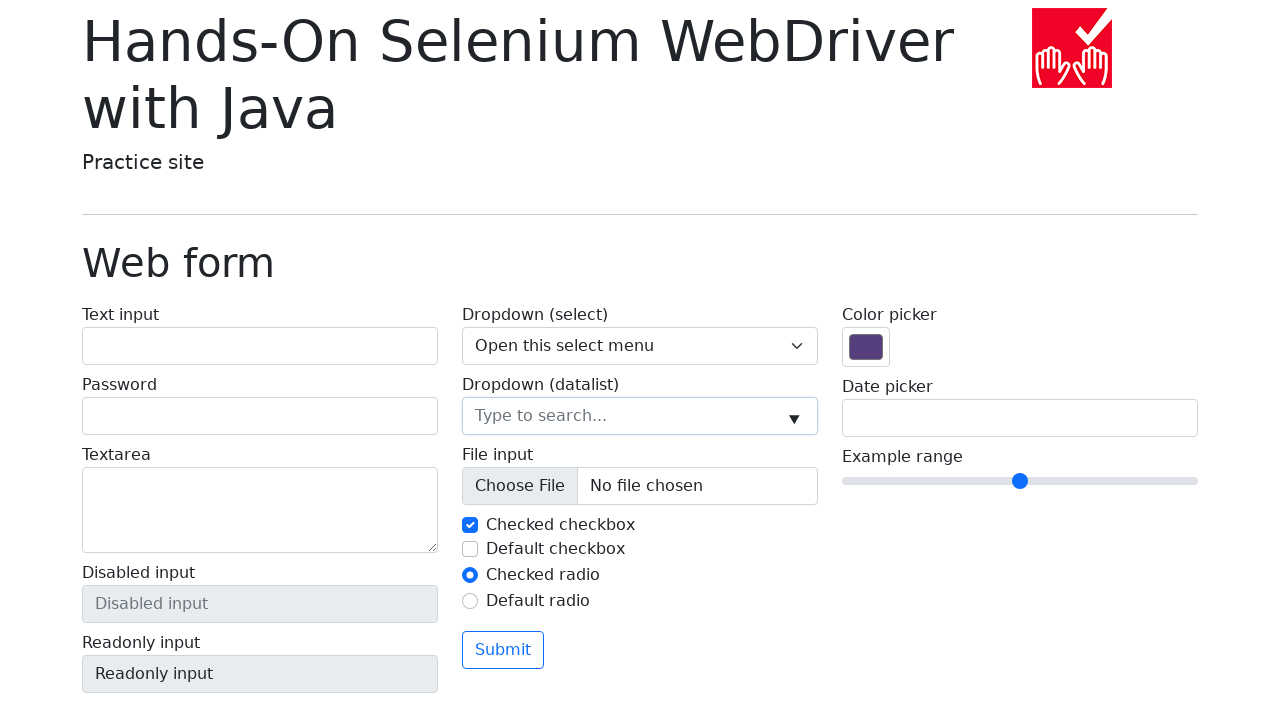

Filled datalist input with 'Seattle' from available options on input[name='my-datalist']
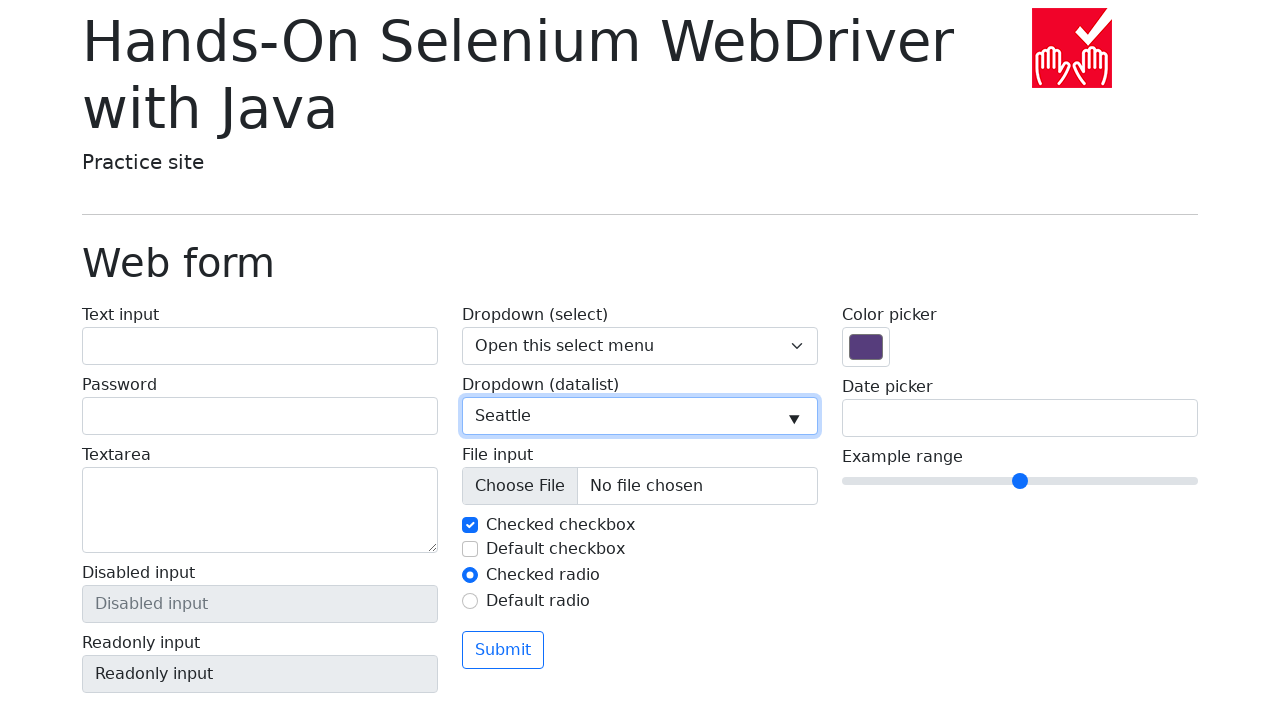

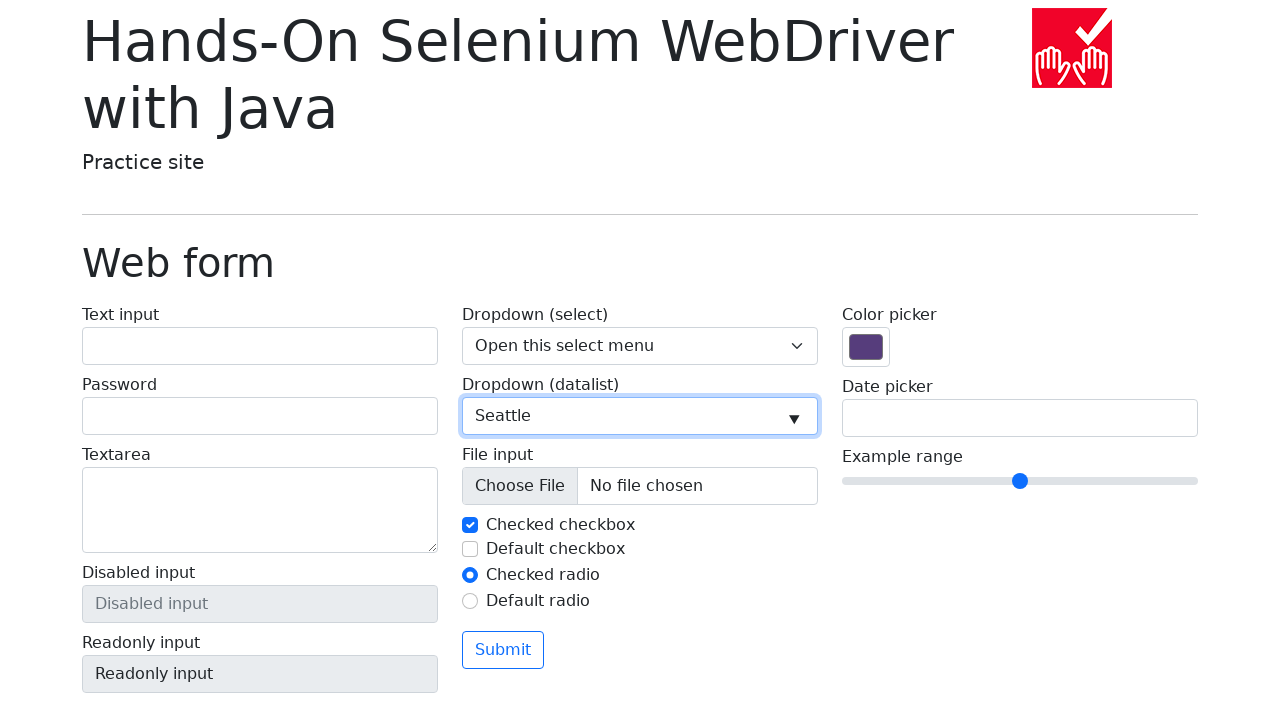